Tests a registration form by filling in personal information including name, address, email, phone, gender, hobbies, languages, skills, country, date of birth, and password fields, then submitting the form.

Starting URL: https://demo.automationtesting.in/Register.html

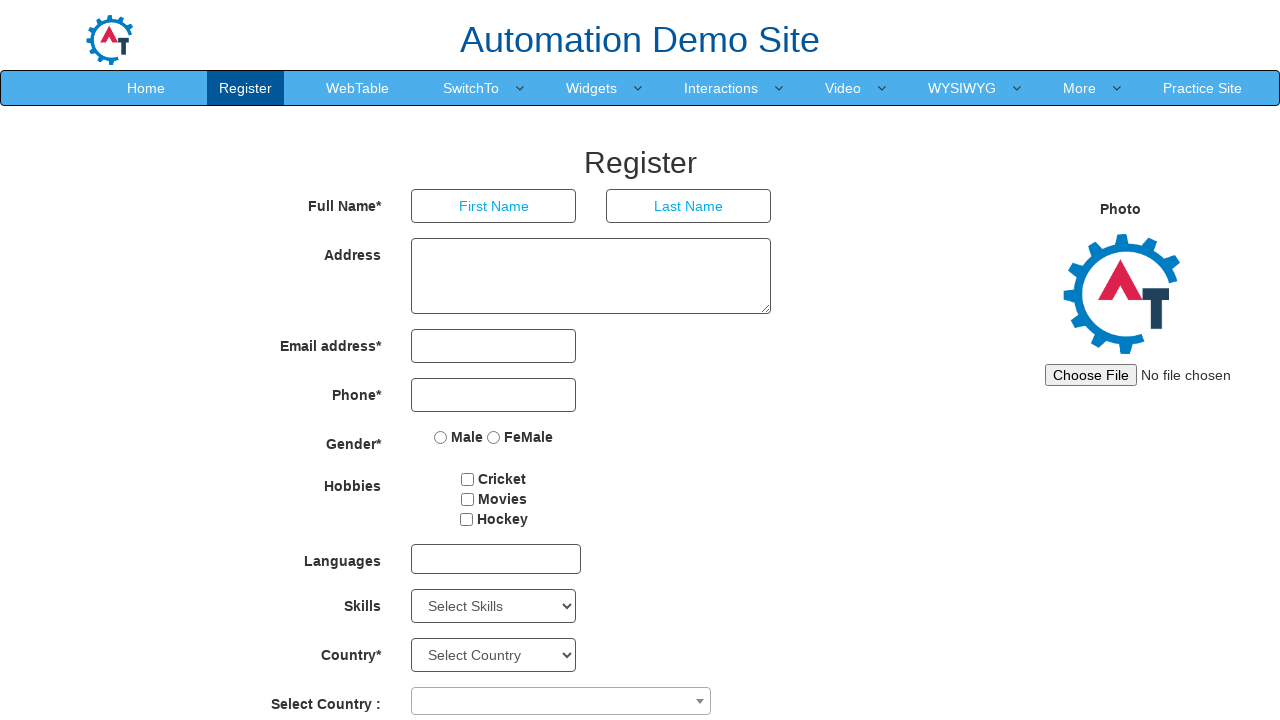

Filled first name field with 'Sahana' on input[placeholder='First Name']
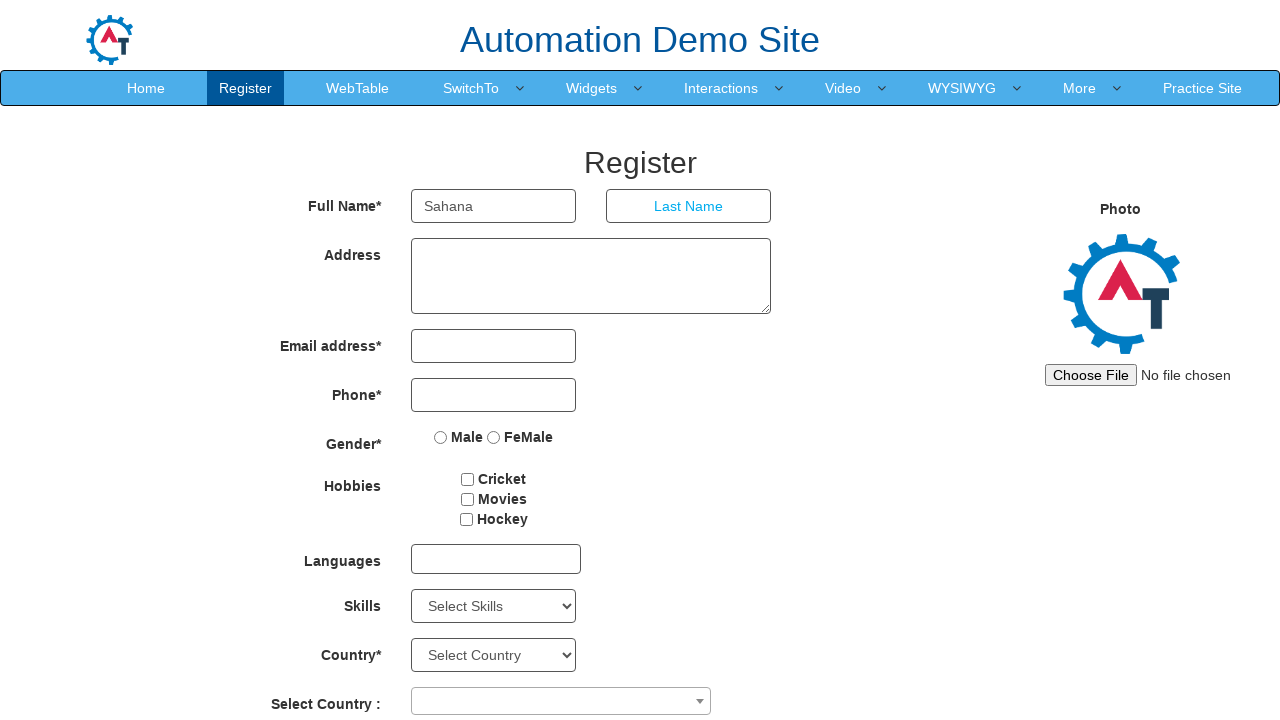

Filled last name field with 'S' on input[placeholder='Last Name']
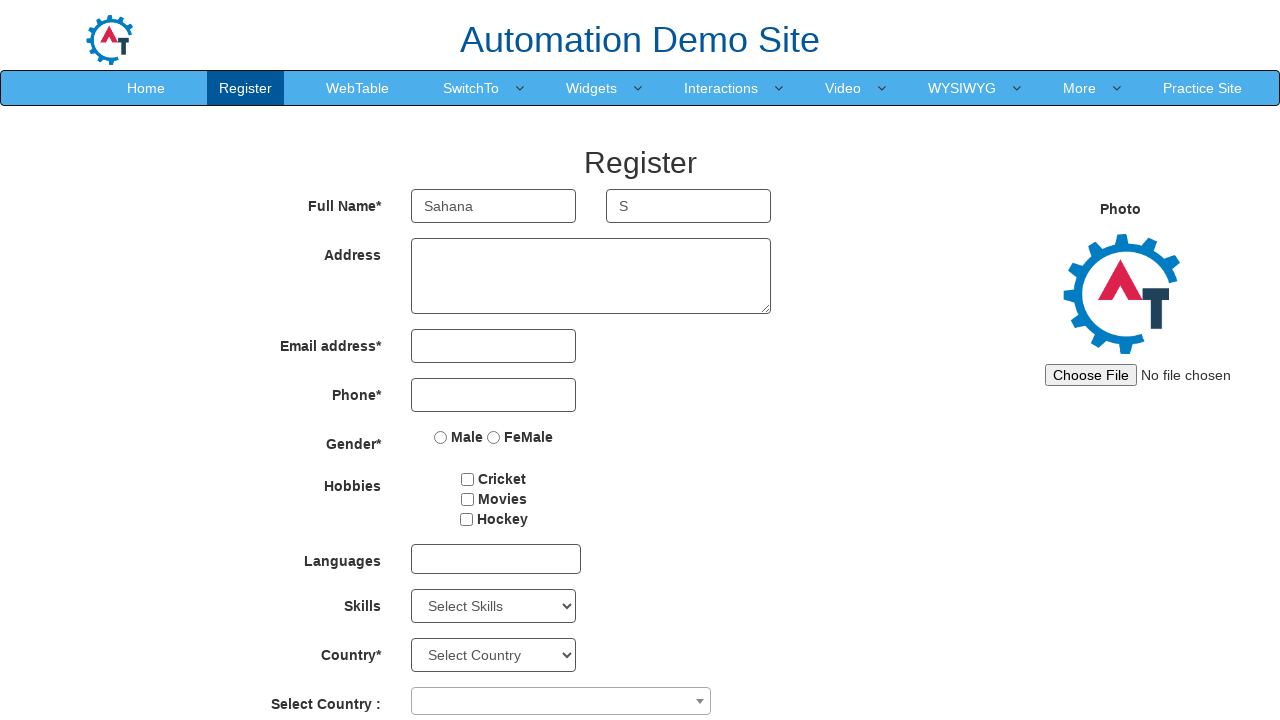

Filled address field with 'Rajajinagar' on textarea[rows='3']
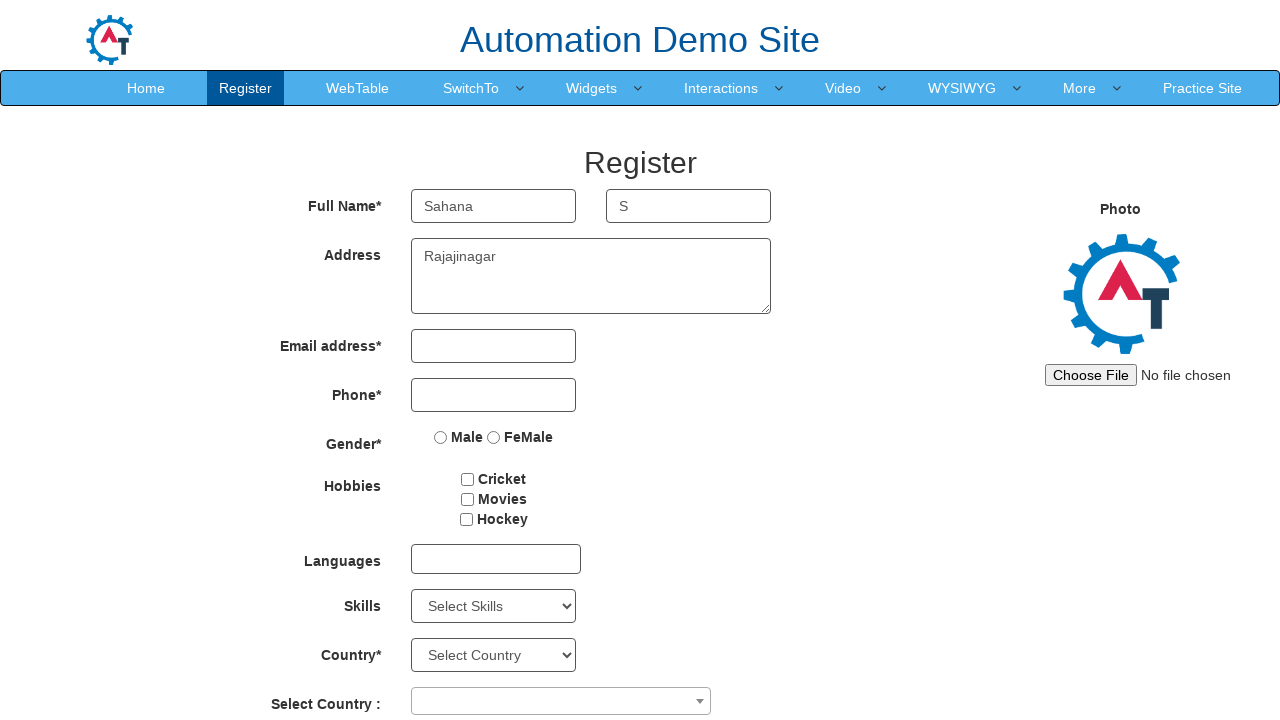

Filled email field with 'testuser7842@example.com' on input[type='email']
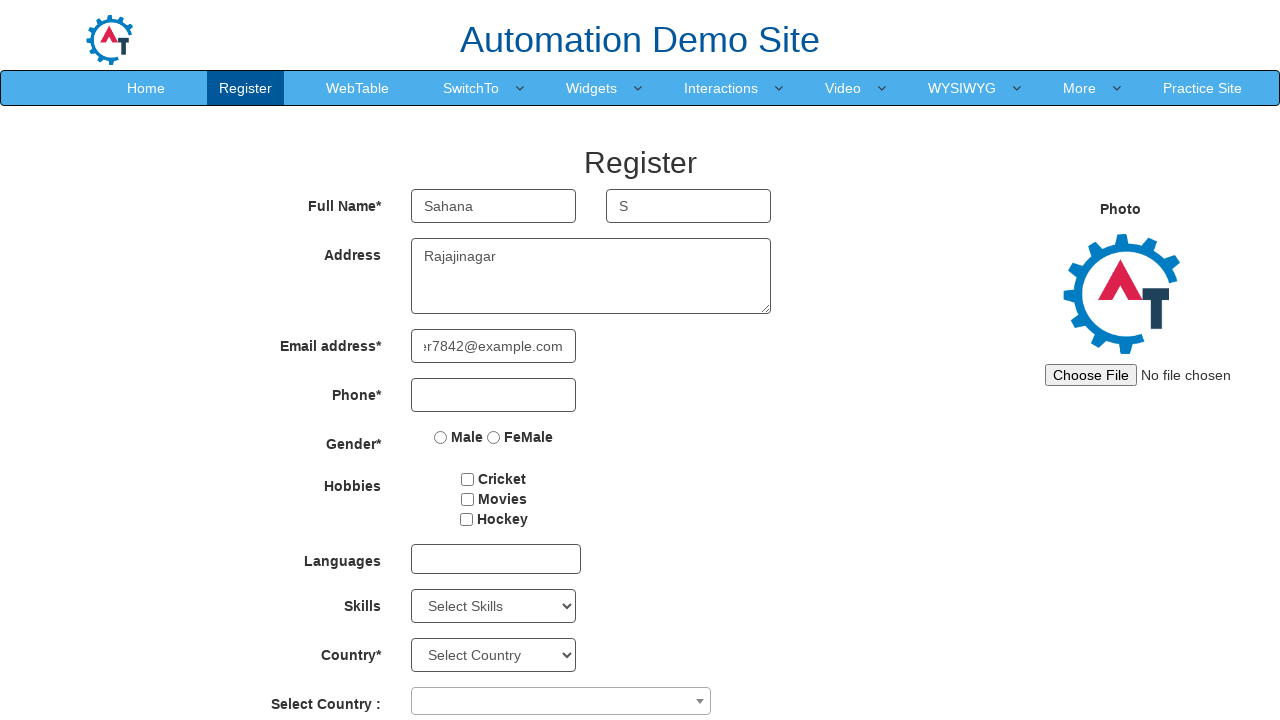

Filled phone number field with '912317541' on input[type='tel']
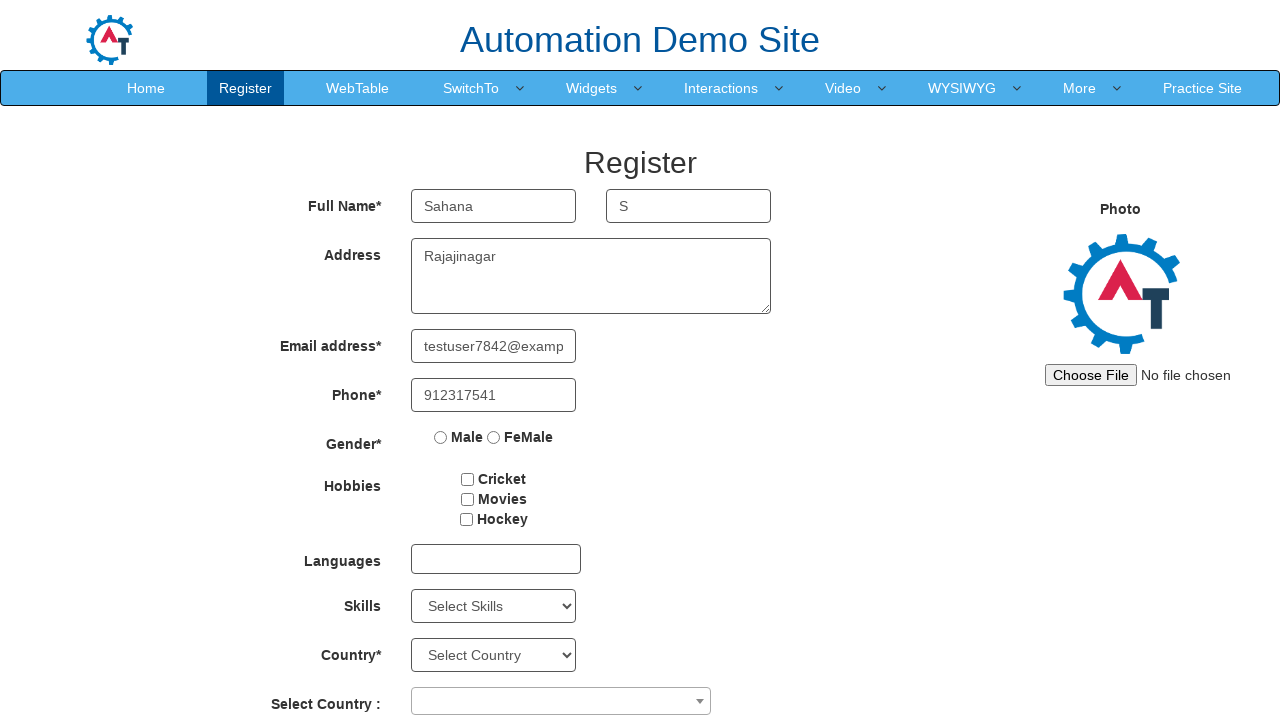

Selected gender as Female at (494, 437) on input[value='FeMale']
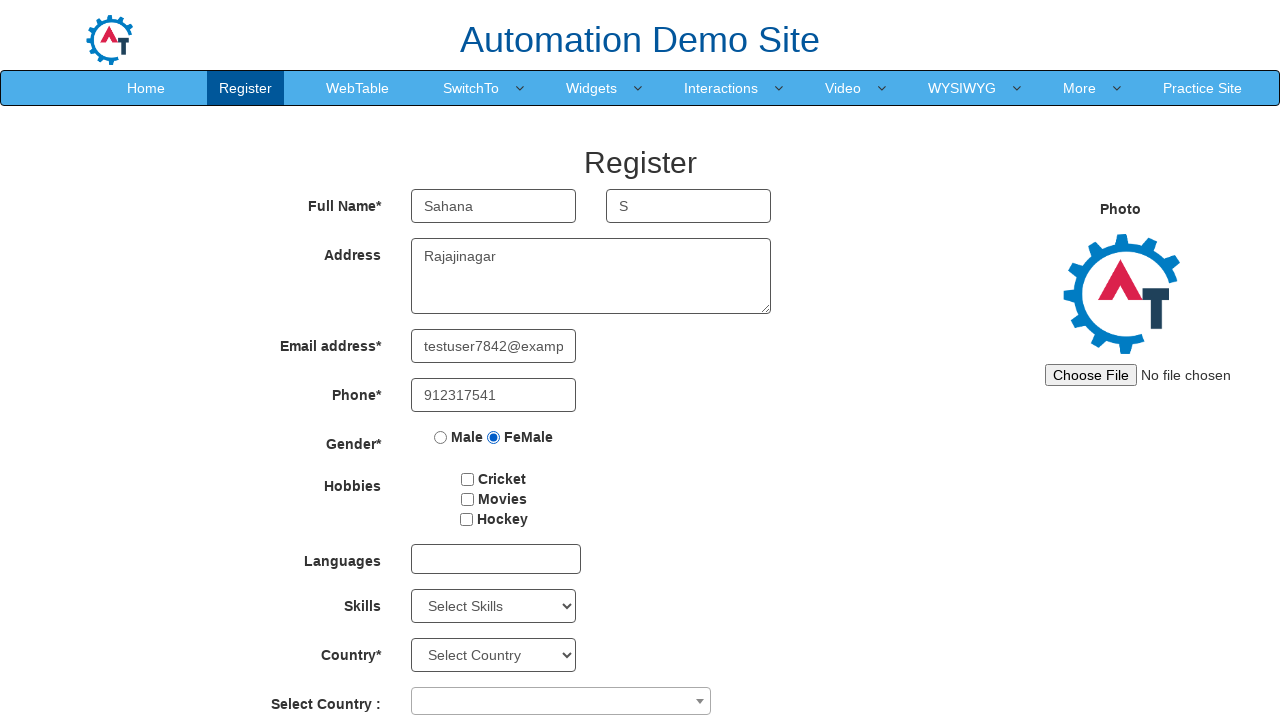

Selected hobby as Movies at (467, 499) on input[value='Movies']
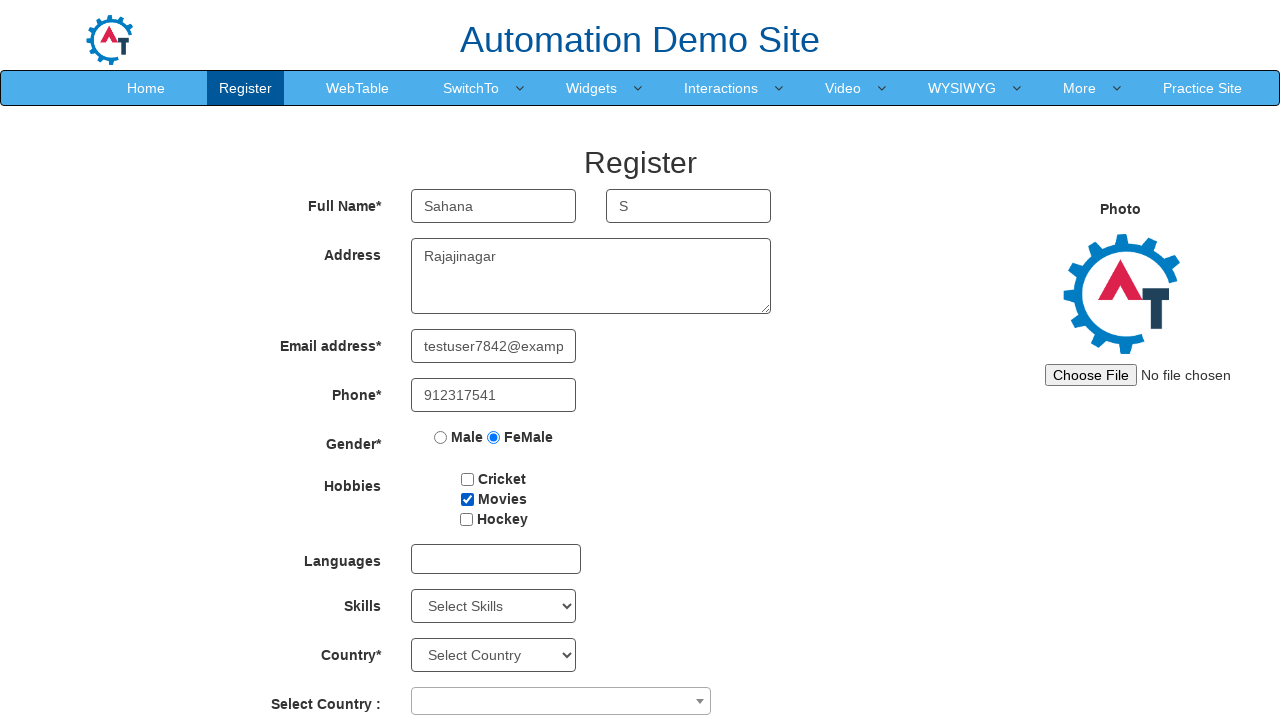

Opened multi-select dropdown for languages at (496, 559) on #msdd
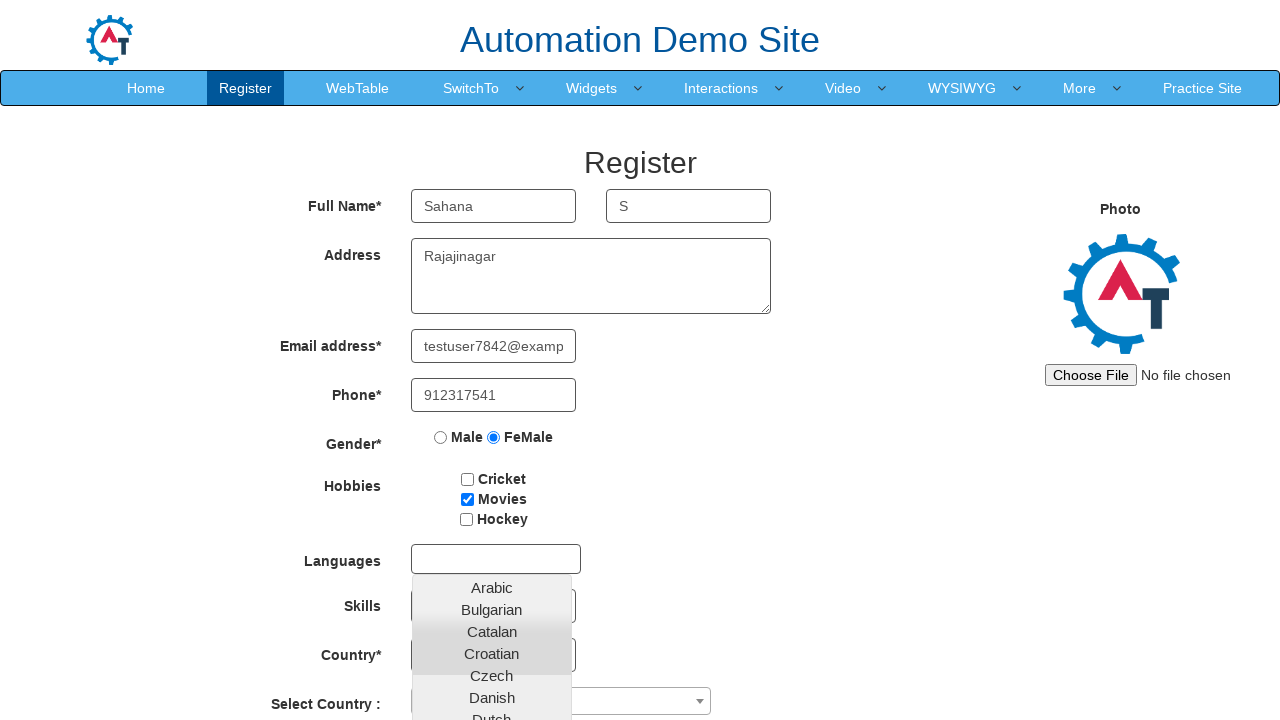

Selected Hindi language at (492, 688) on a:text('Hindi')
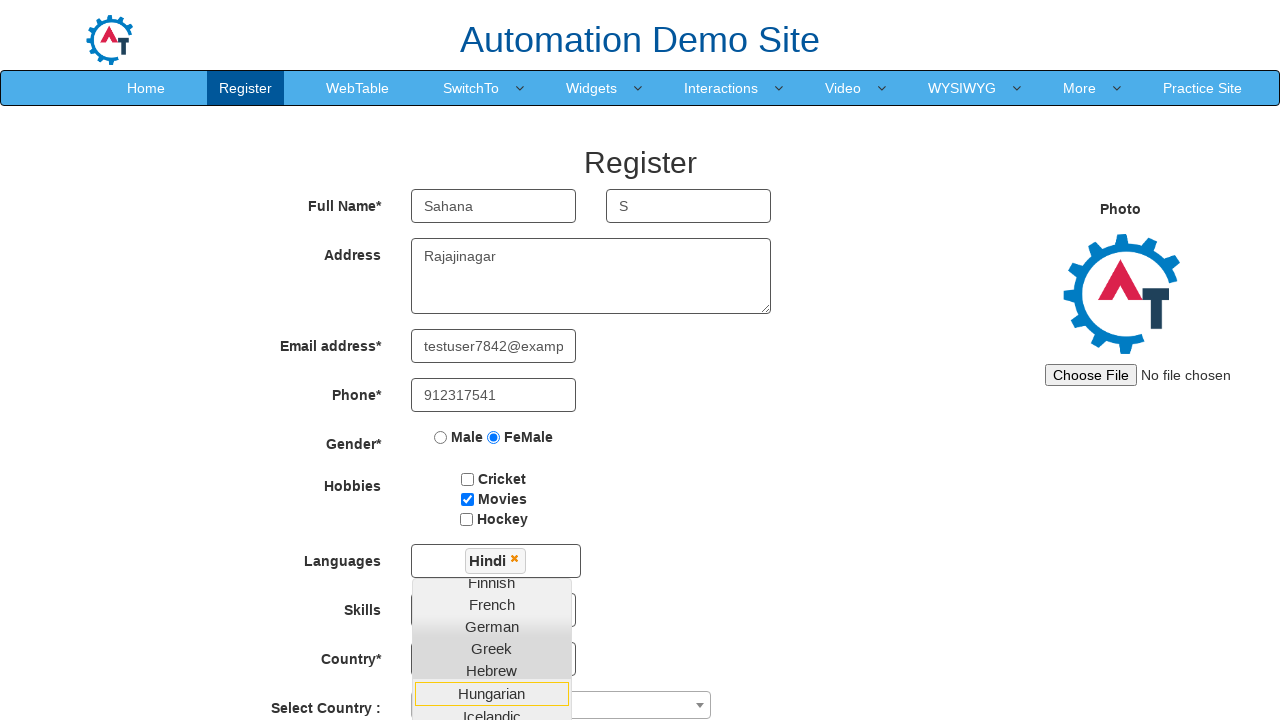

Selected English language at (492, 692) on a:text('English')
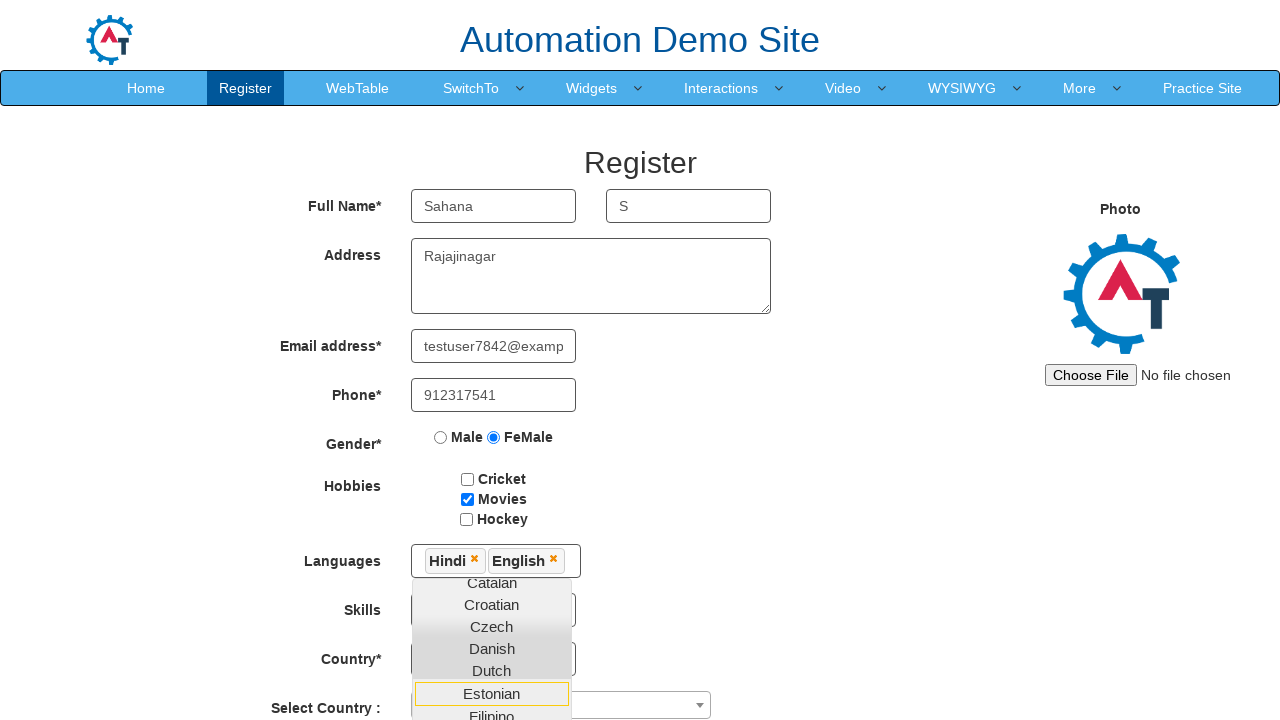

Selected Java from skills dropdown on #Skills
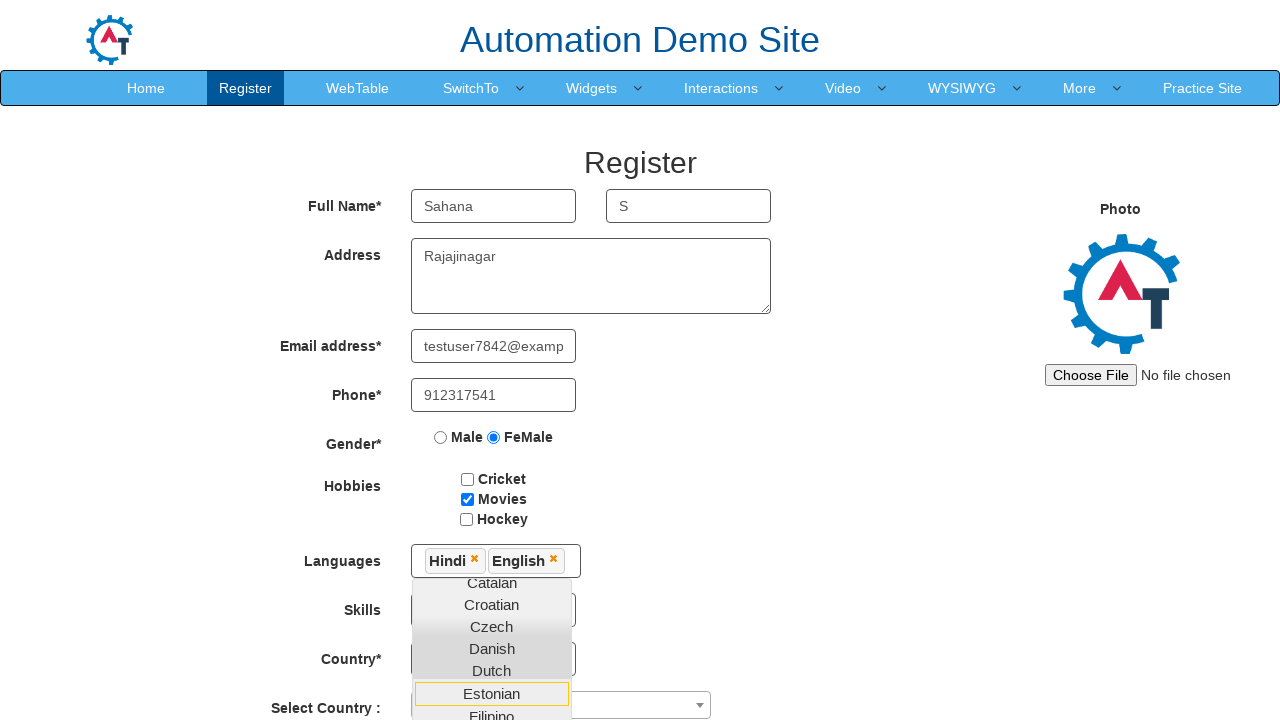

Selected India from country dropdown on #country
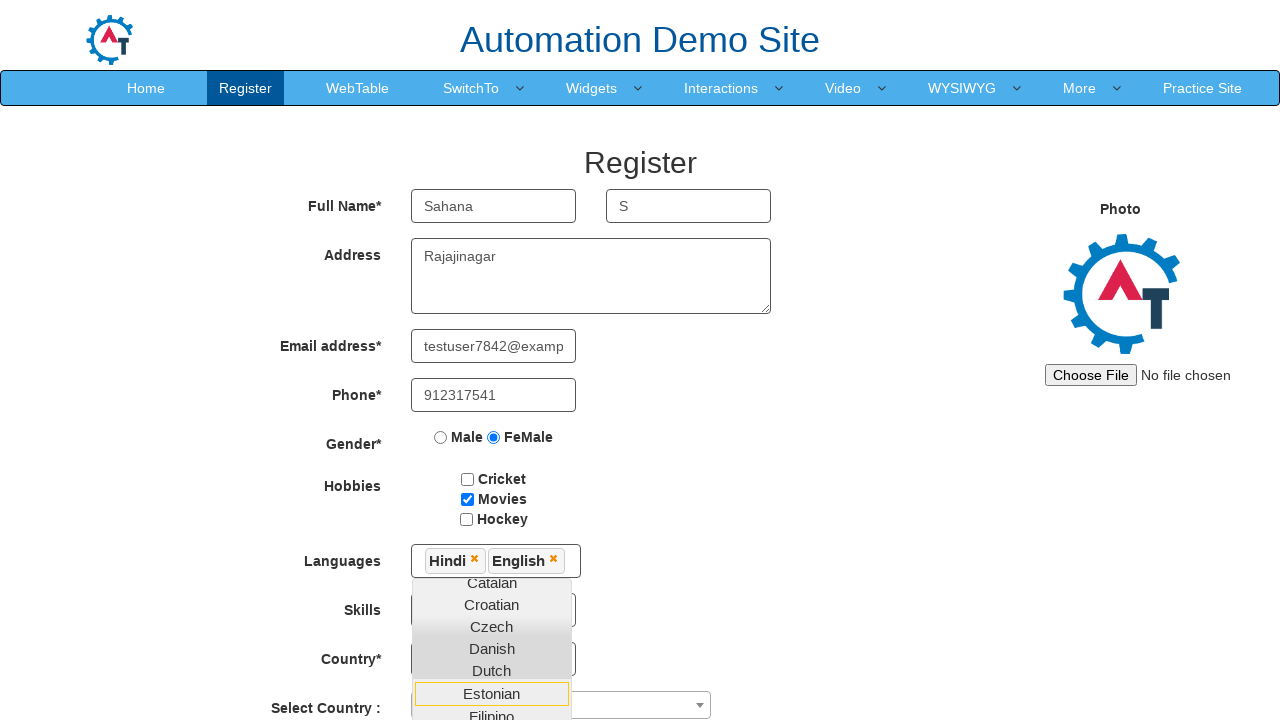

Selected birth year as 1997 on #yearbox
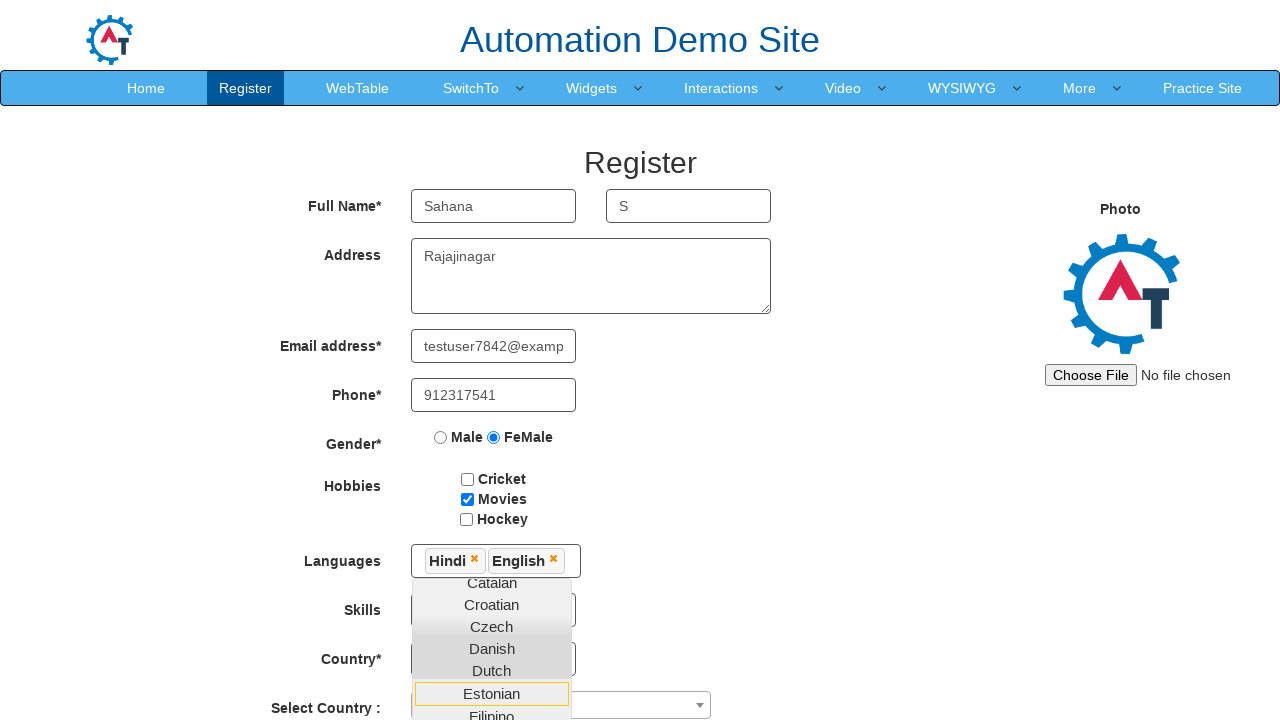

Selected birth month as August on select[placeholder='Month']
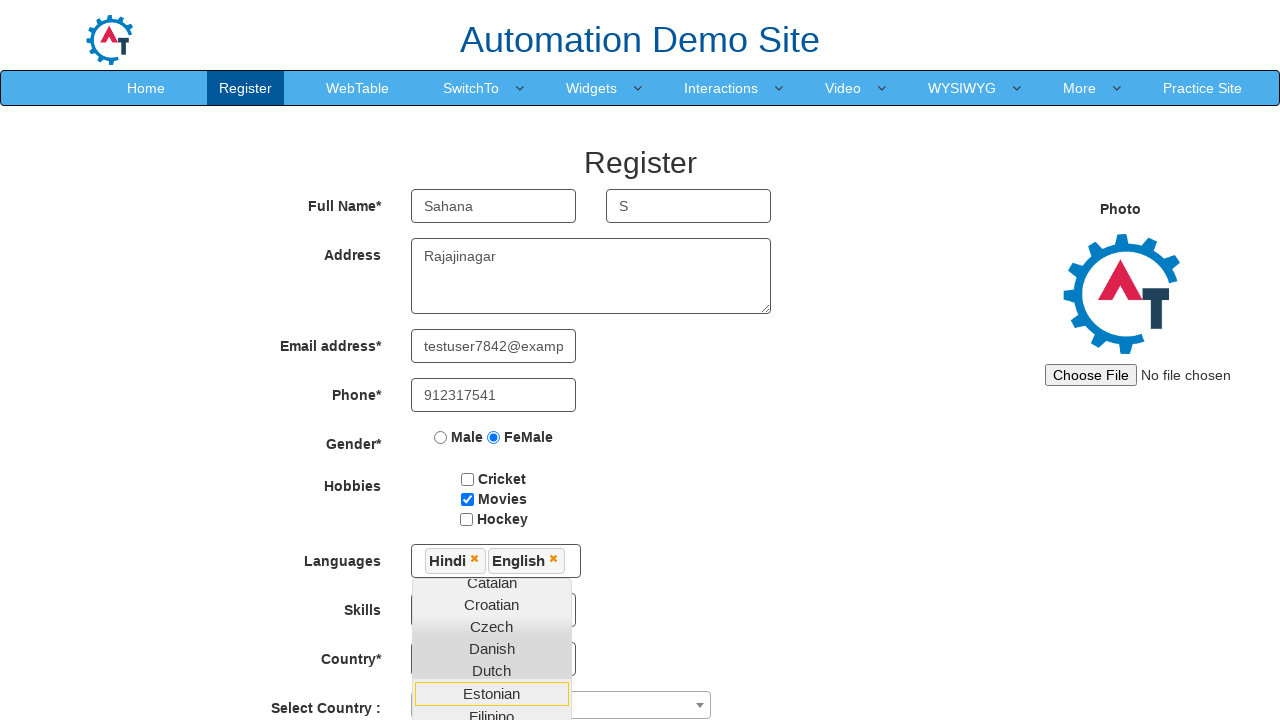

Selected birth day as 28 on #daybox
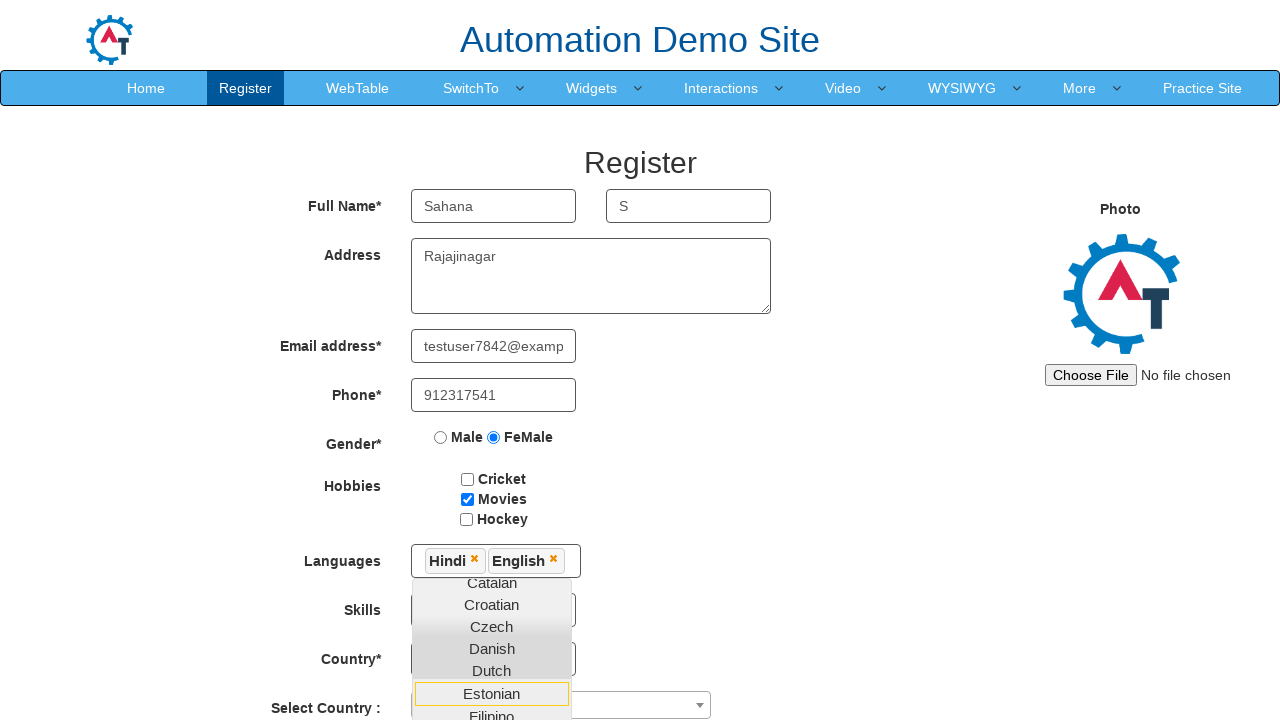

Filled password field with 'TestPass@123' on #firstpassword
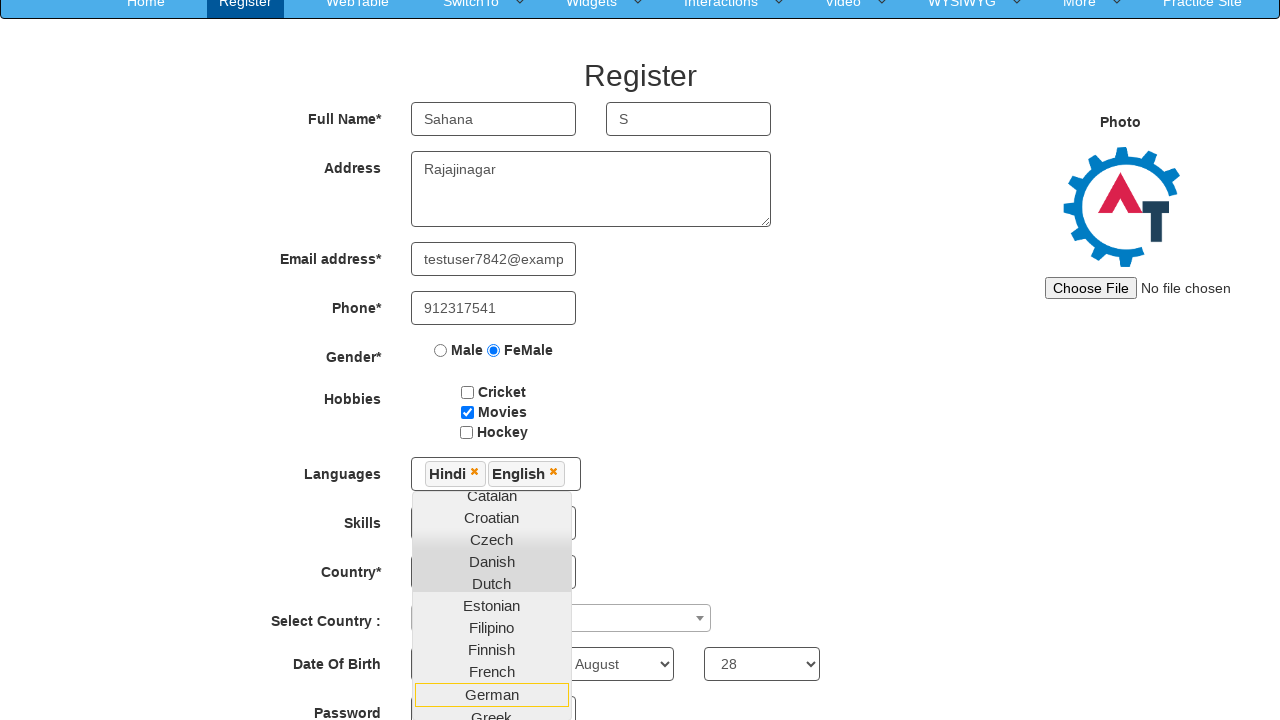

Filled confirm password field with 'TestPass@123' on #secondpassword
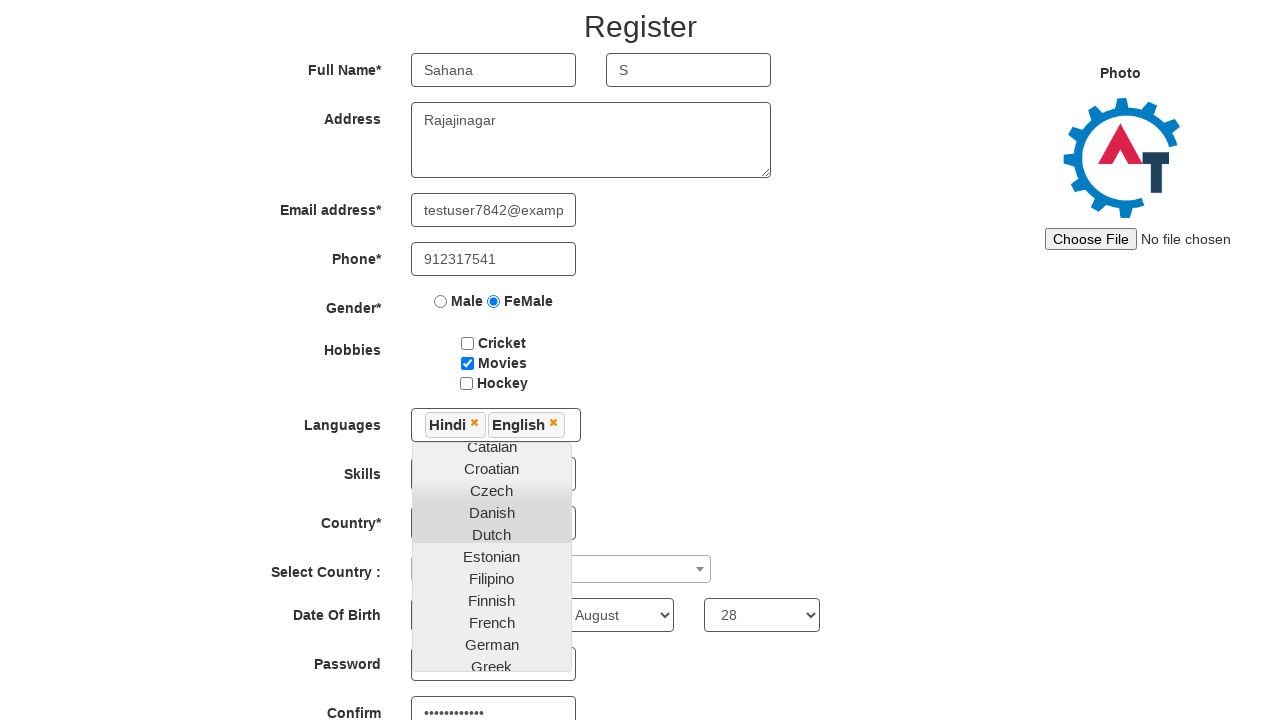

Clicked submit button to register at (572, 623) on #submitbtn
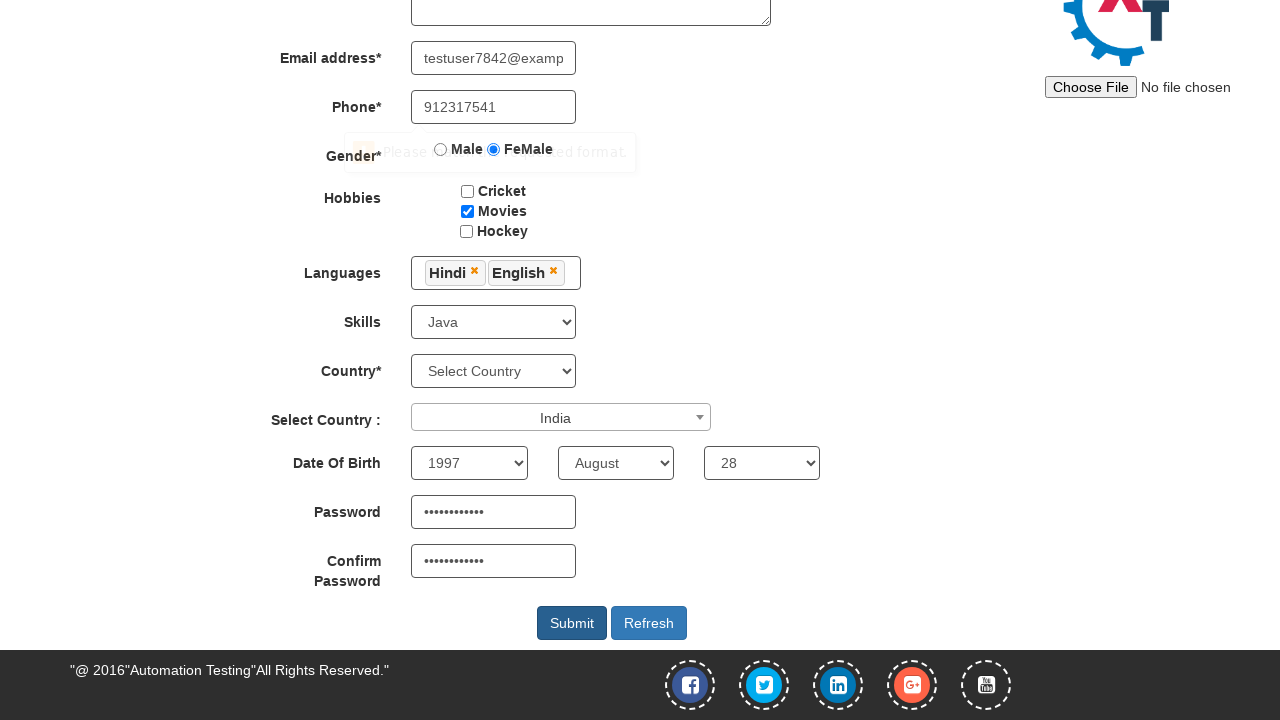

Waited 2 seconds for form submission to complete
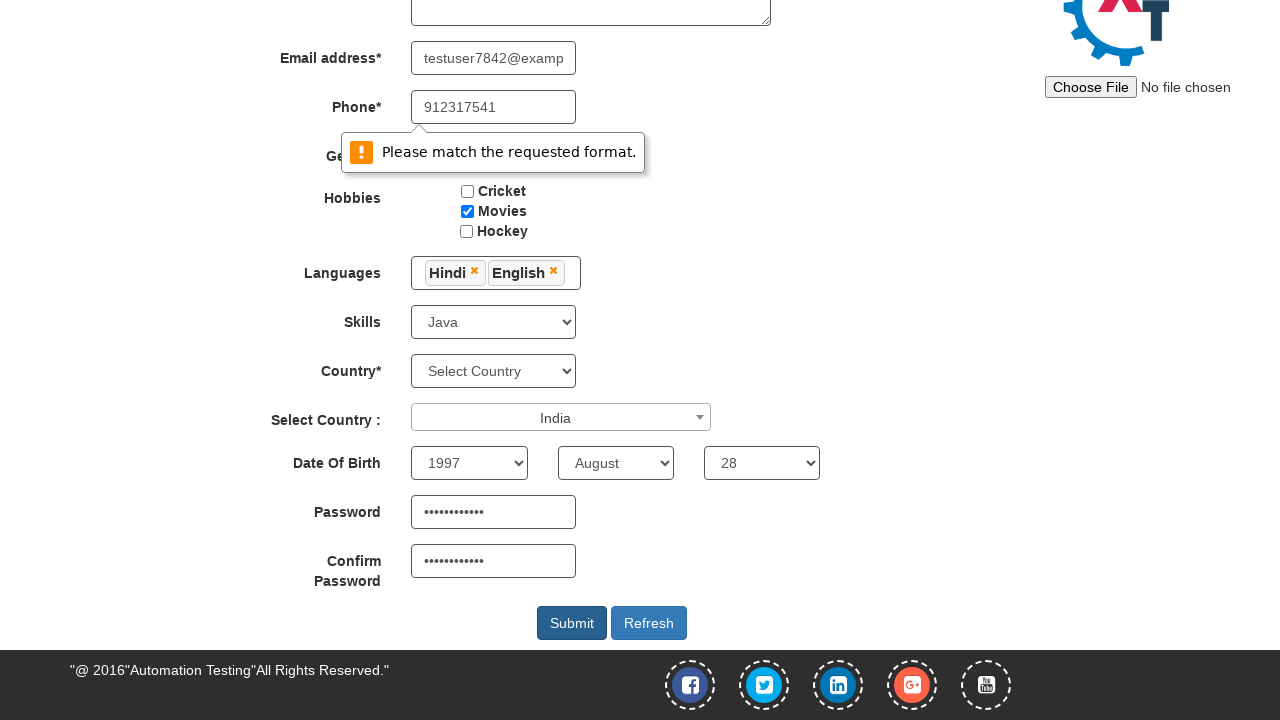

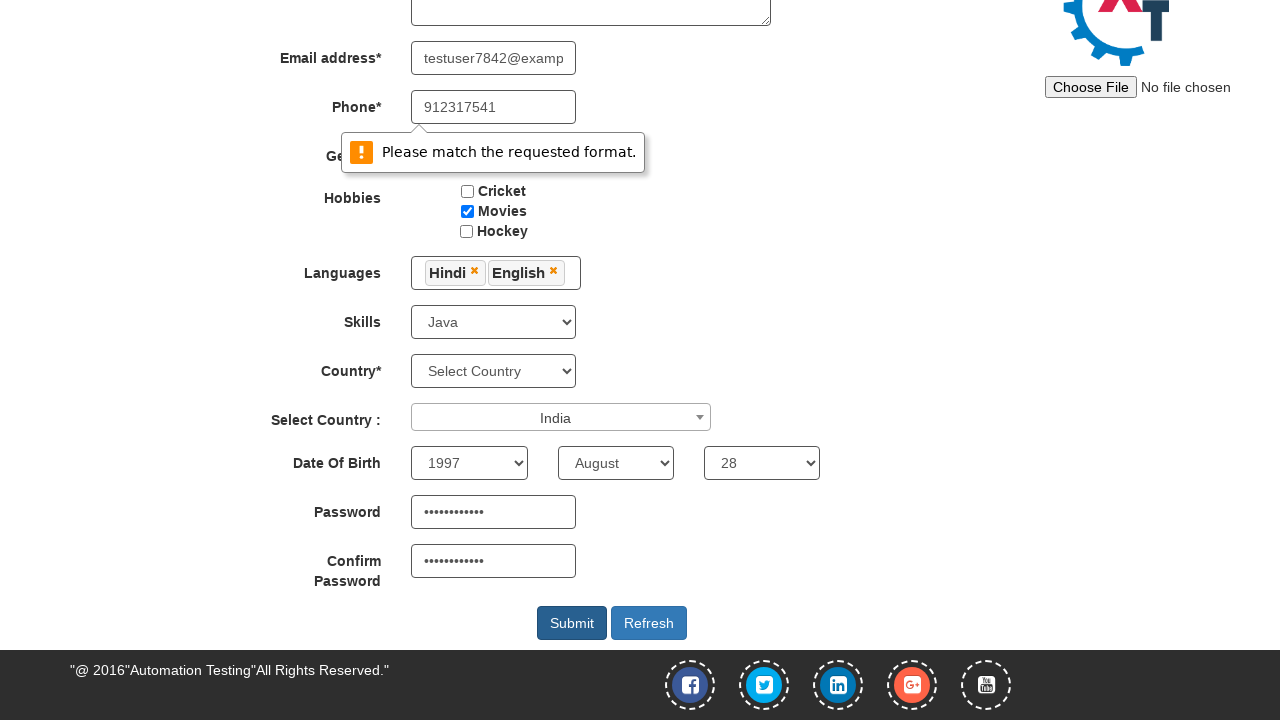